Tests a mathematical challenge by clicking a button to open a new window, reading a value, calculating its result using a logarithmic formula, and submitting the answer

Starting URL: http://suninjuly.github.io/redirect_accept.html

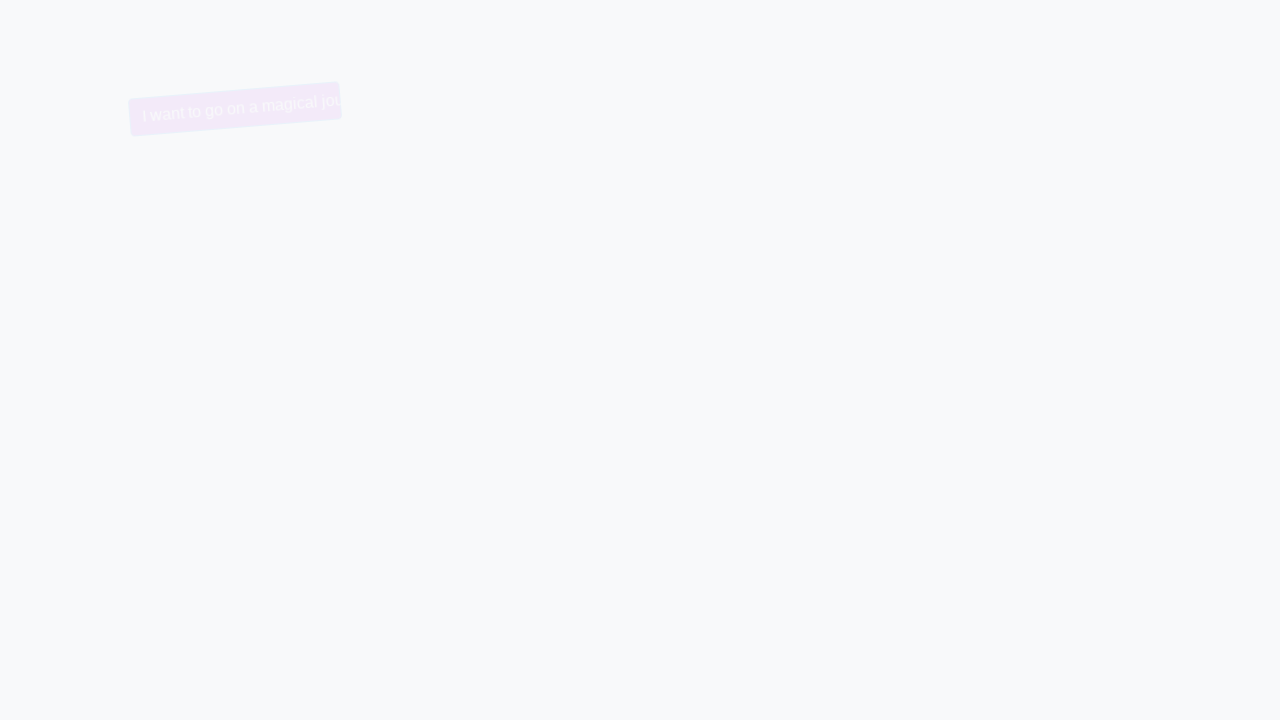

Clicked button to trigger redirect and open new window at (223, 109) on button
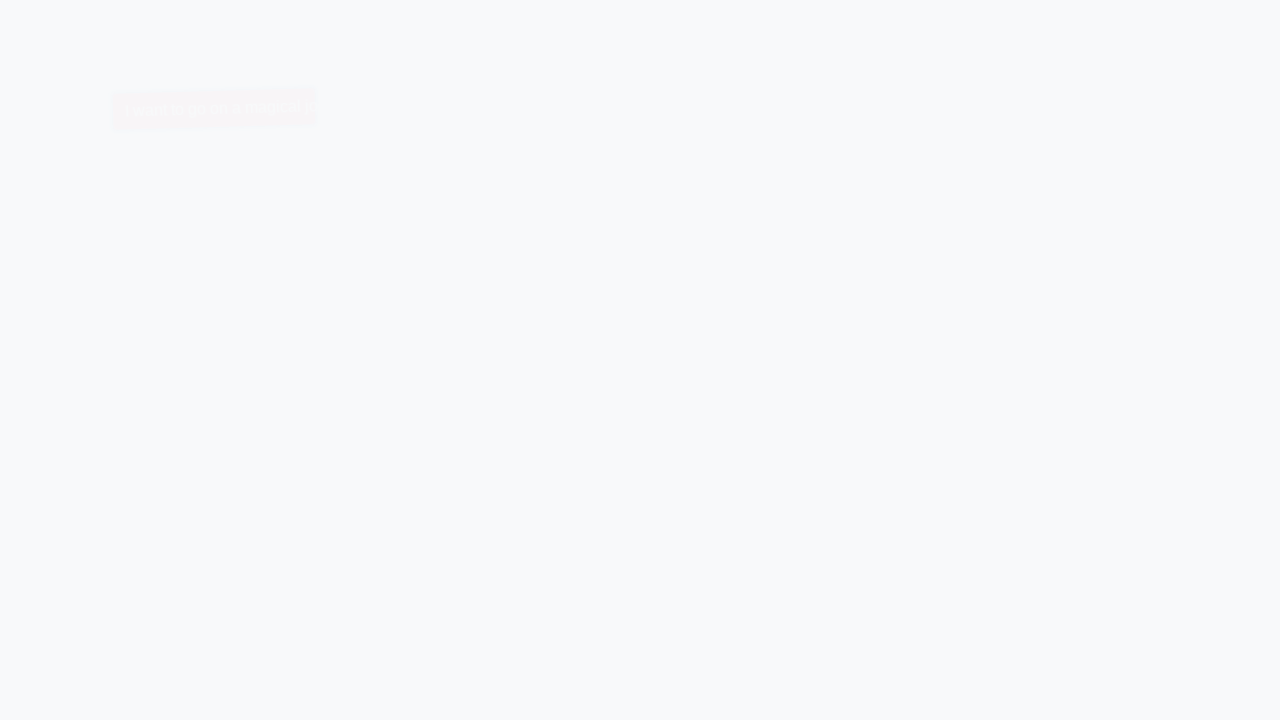

Waited 1000ms for new window to open
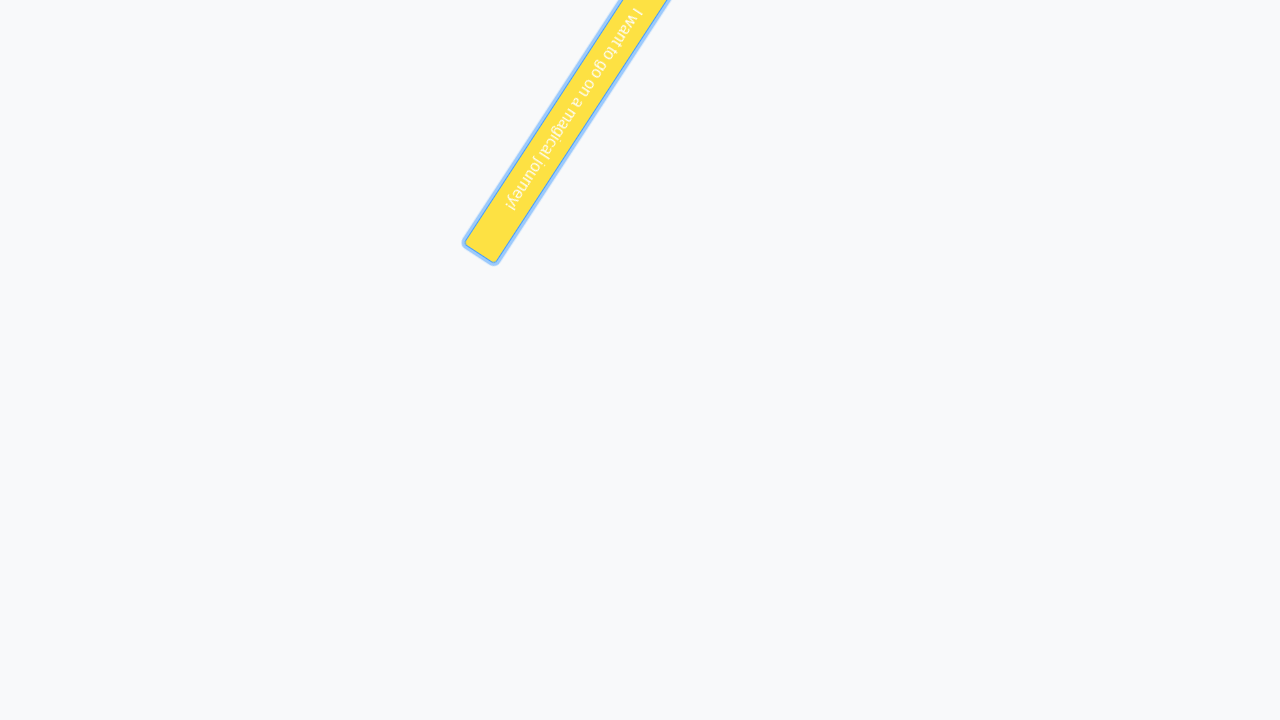

Switched to newly opened page/tab
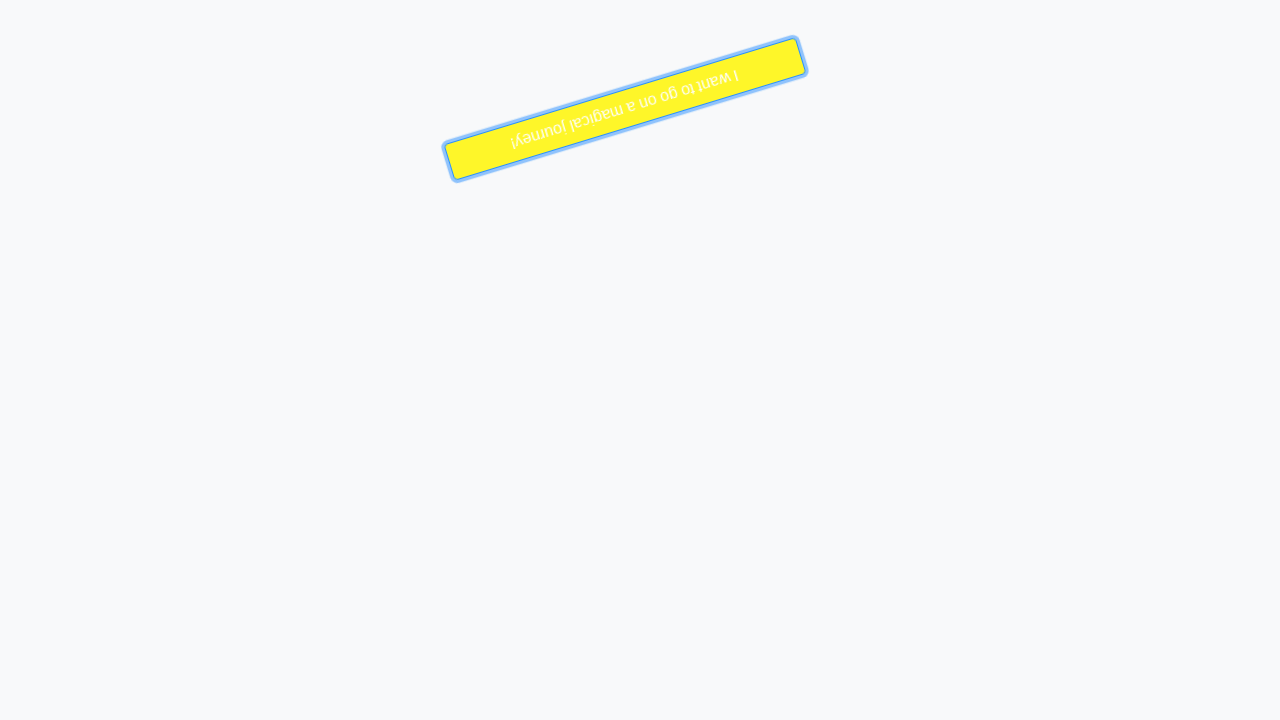

Retrieved x value from input_value element: 863
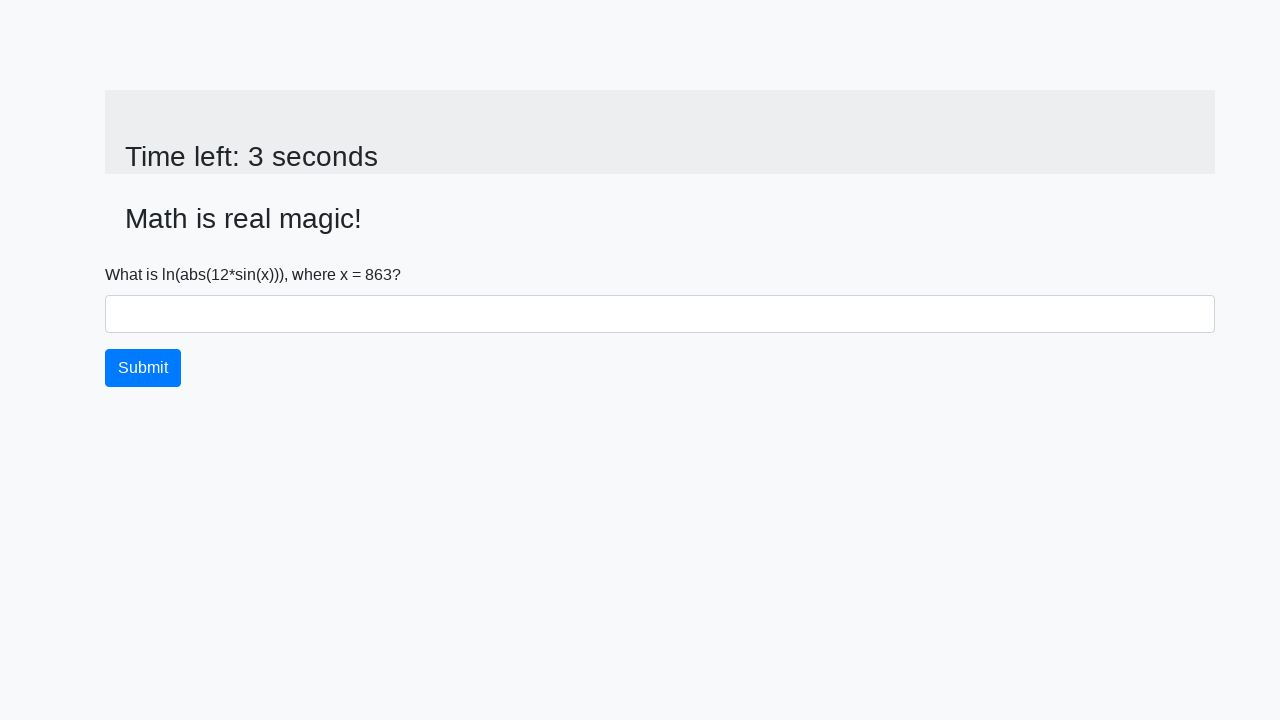

Calculated and filled answer field with result: 2.269687773125151 on #answer
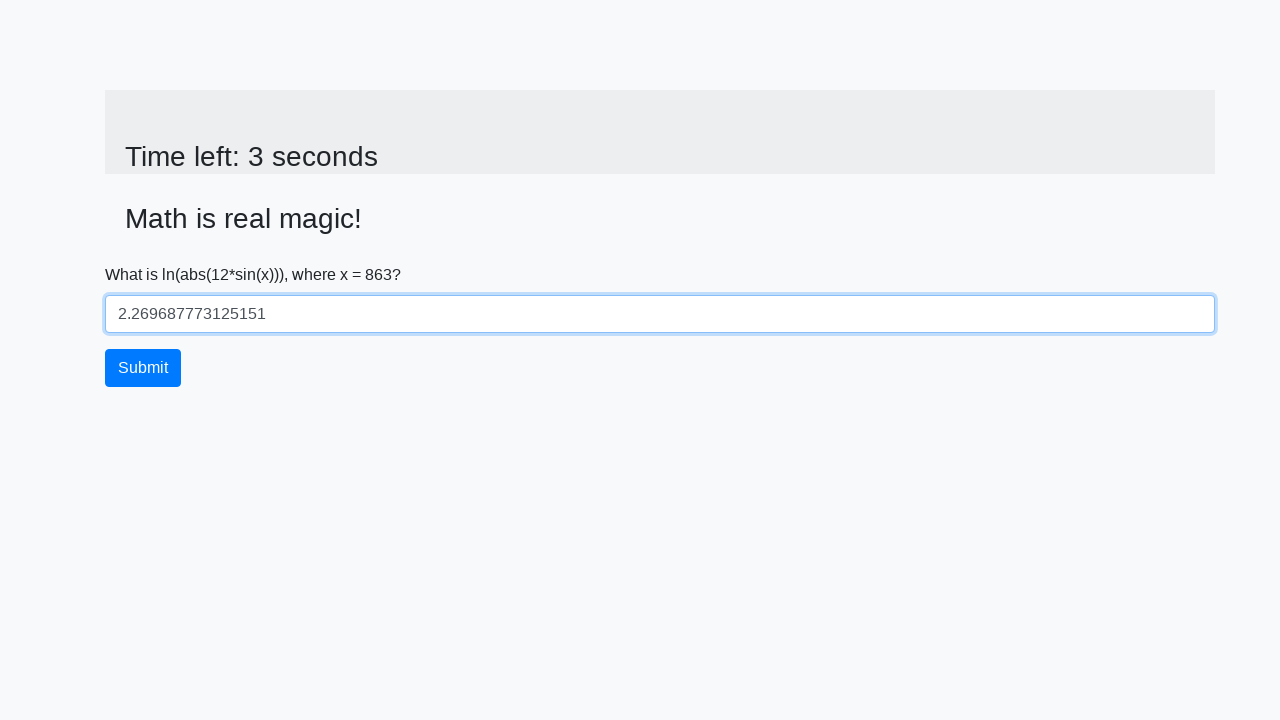

Clicked submit button to submit the calculated answer at (143, 368) on button
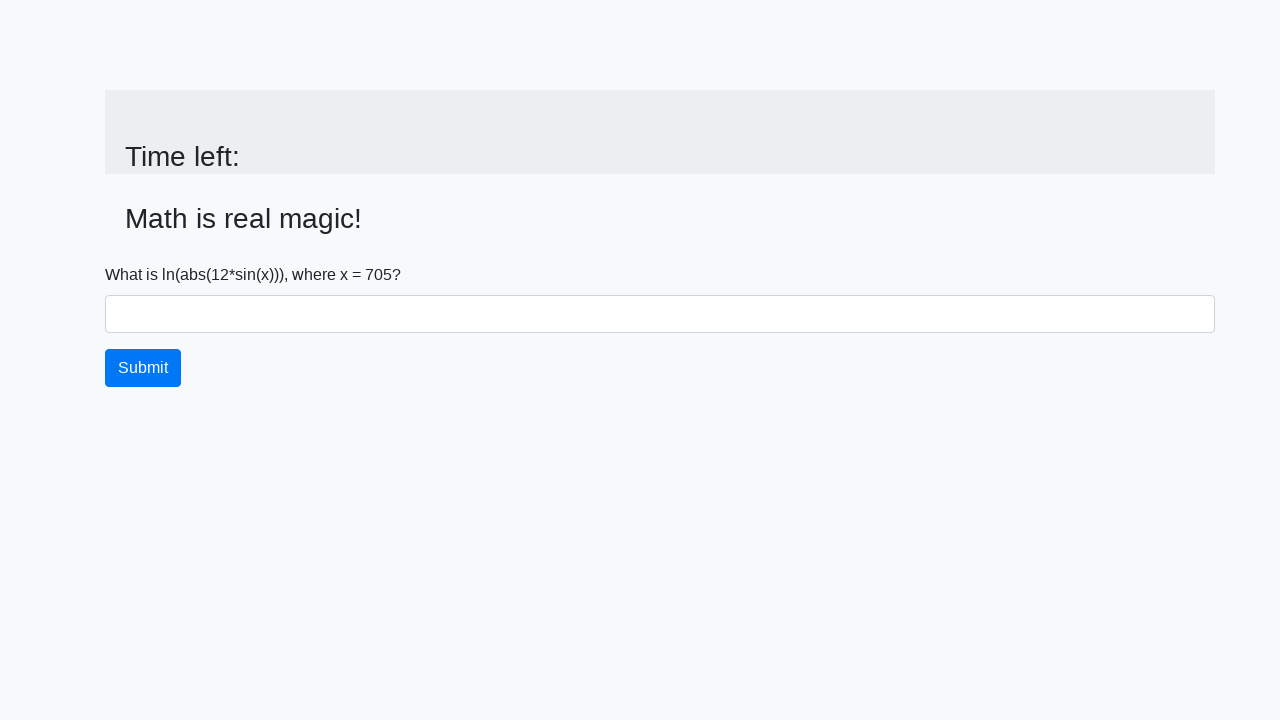

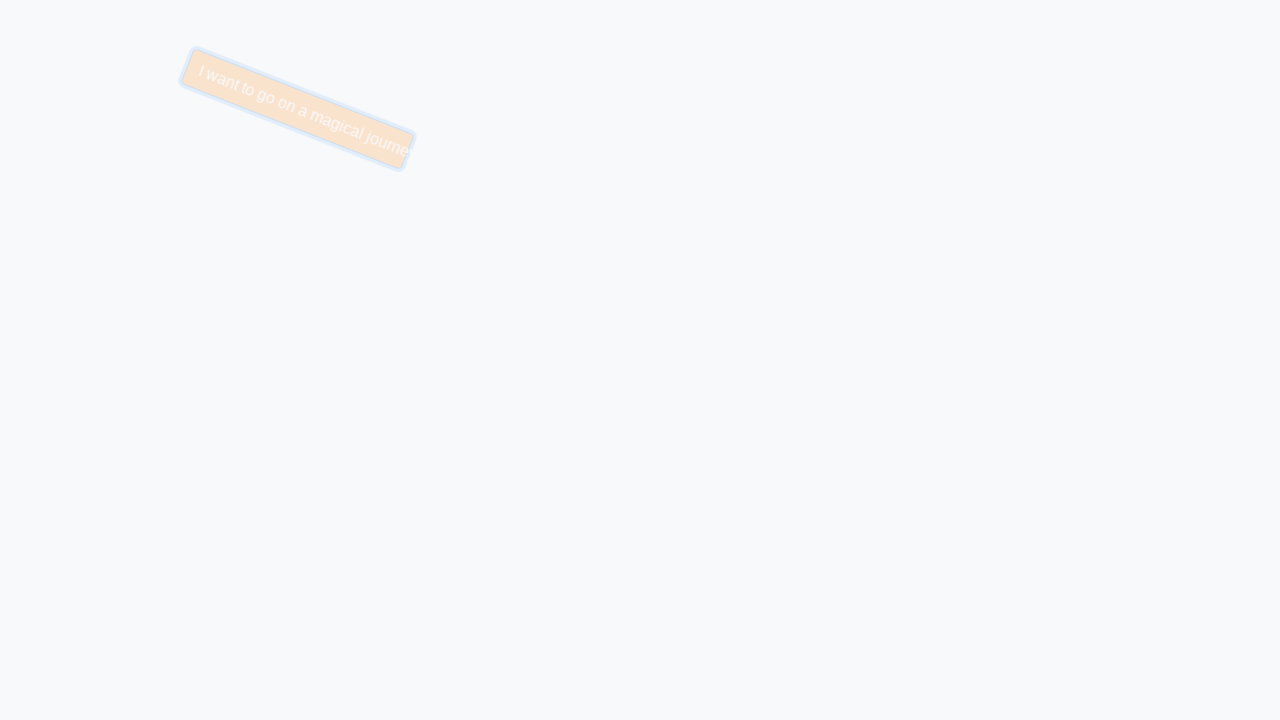